Tests the text box form by filling name and email fields, then verifying the output displays the entered information.

Starting URL: https://demoqa.com/

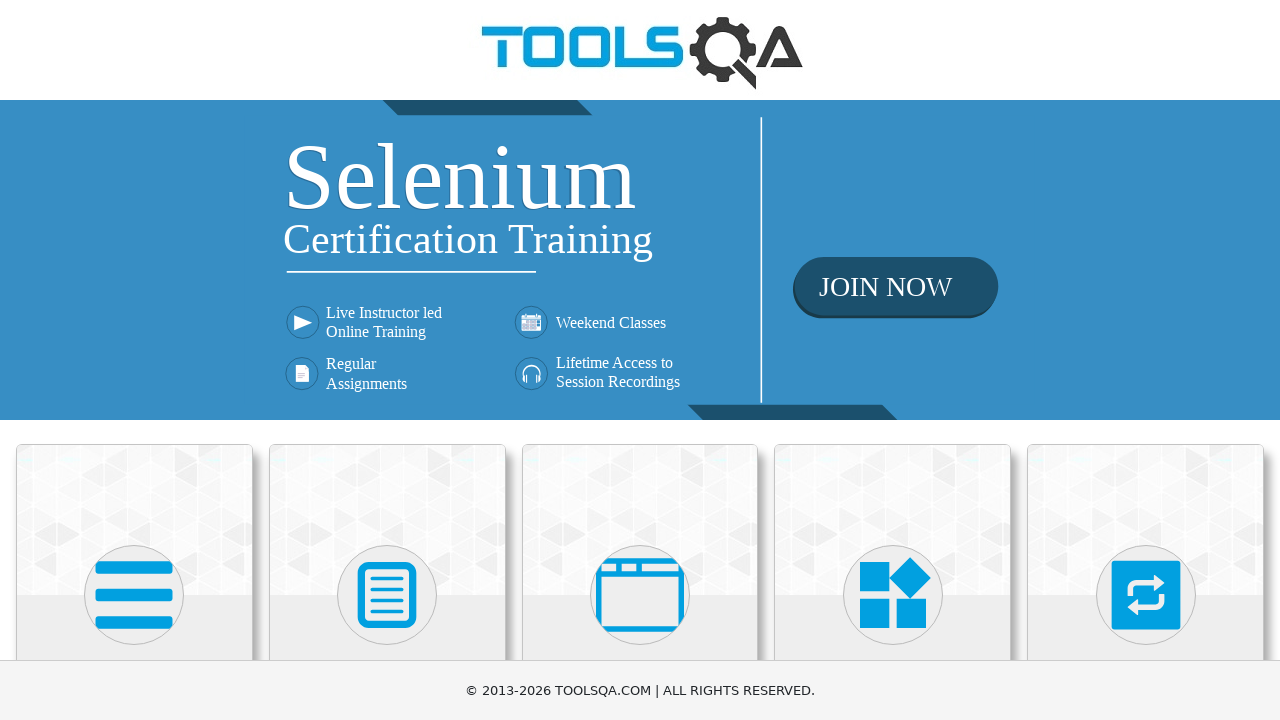

Clicked on Elements card at (134, 520) on xpath=(//div[@class='card-up'])[1]
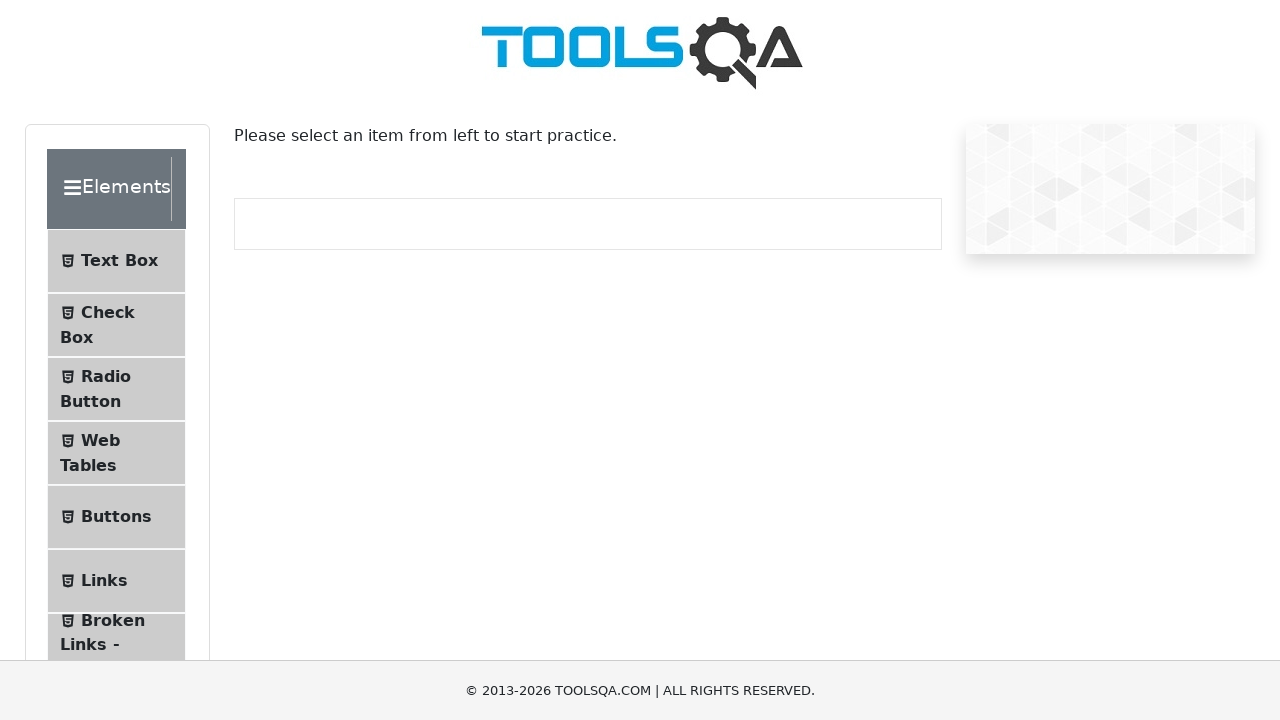

Clicked on Text Box menu item at (119, 261) on xpath=//span[contains(text(), 'Text Box')]
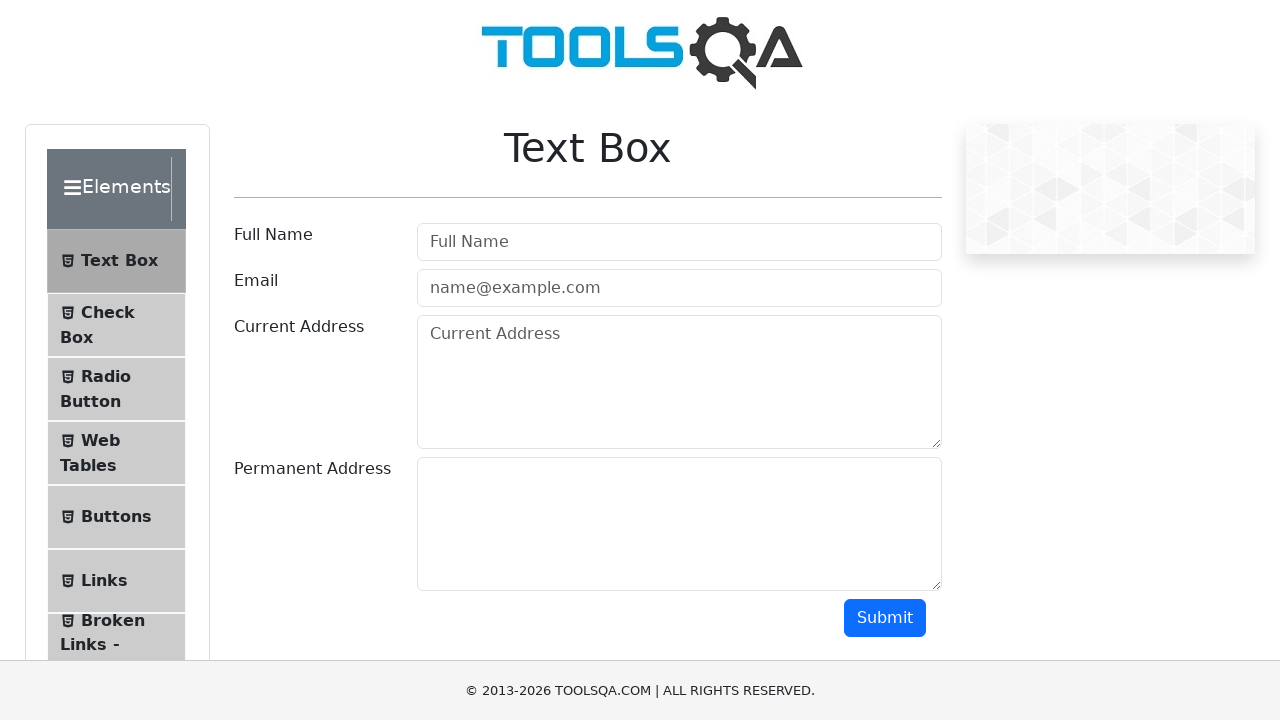

Filled name field with 'Jane Dou' on #userName
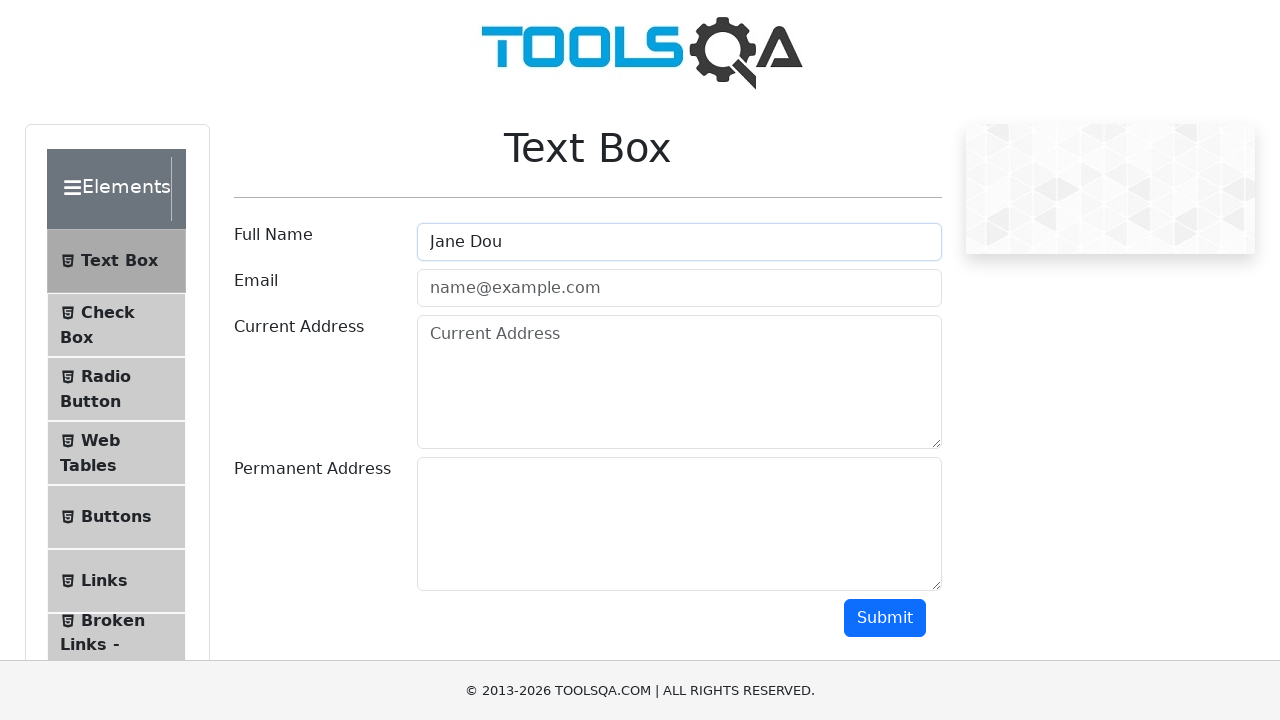

Filled email field with 'example@example.com' on #userEmail
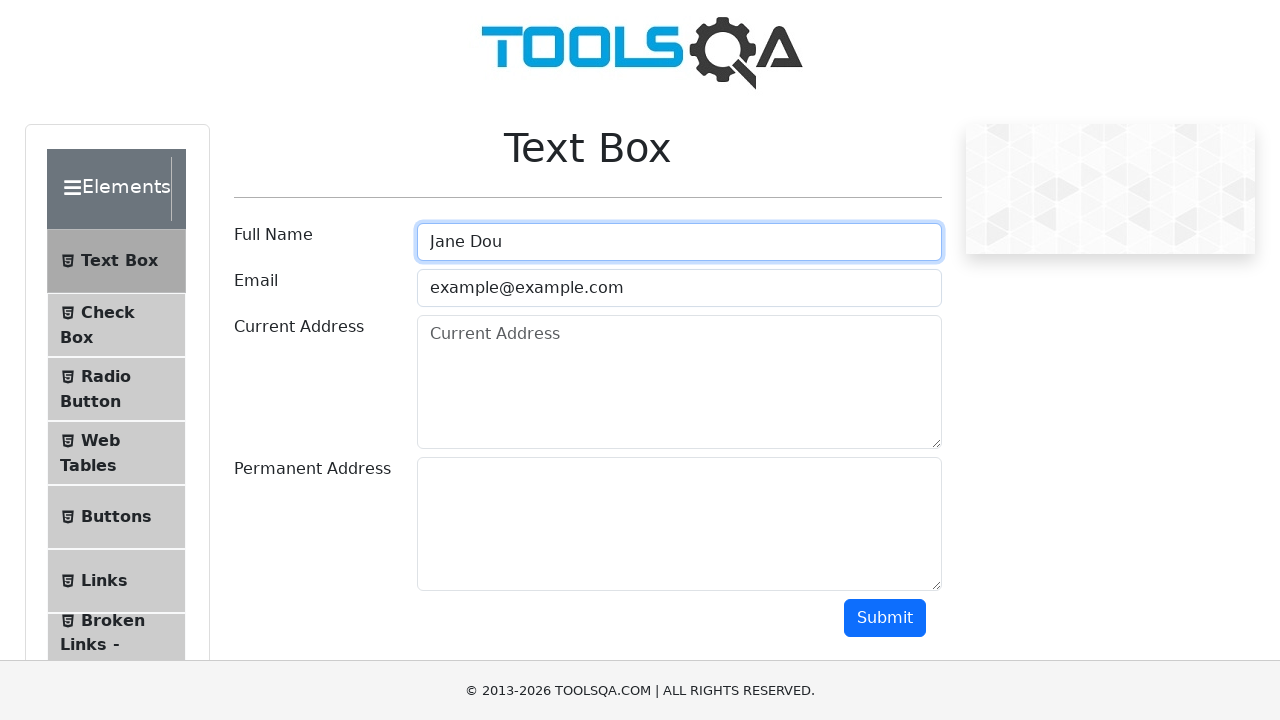

Clicked submit button at (885, 618) on #submit
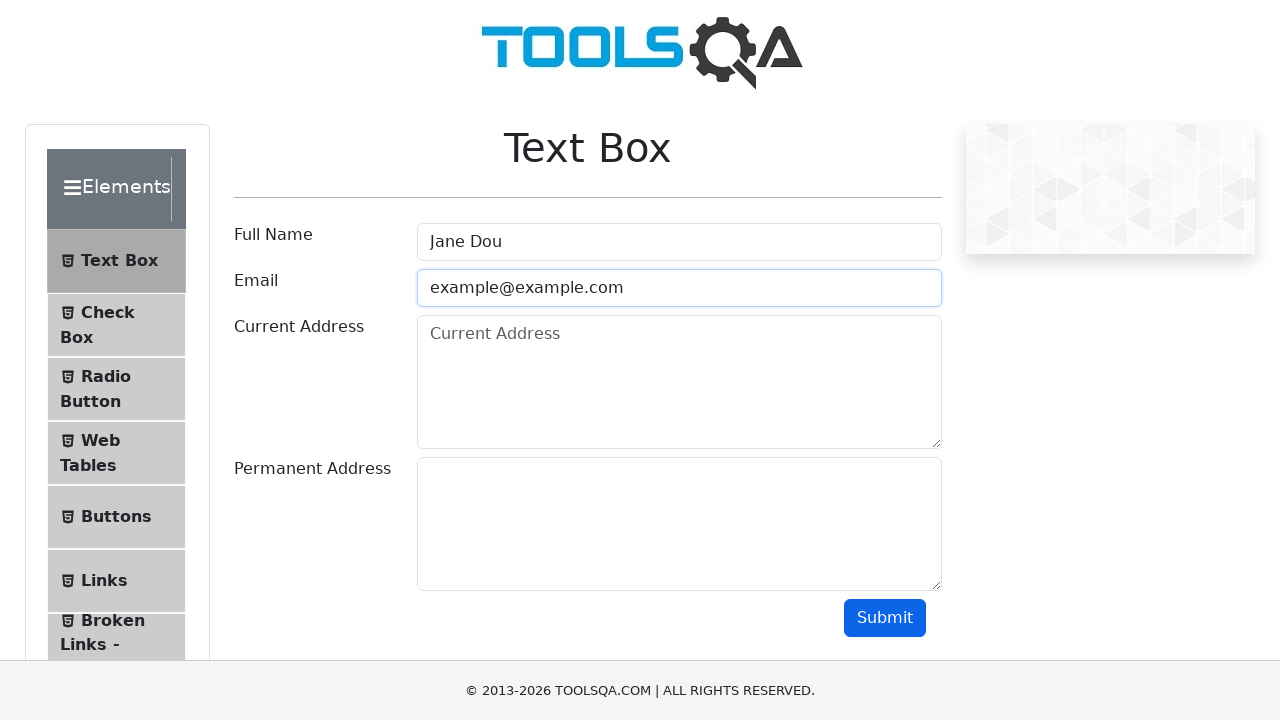

Output section loaded and displayed entered information
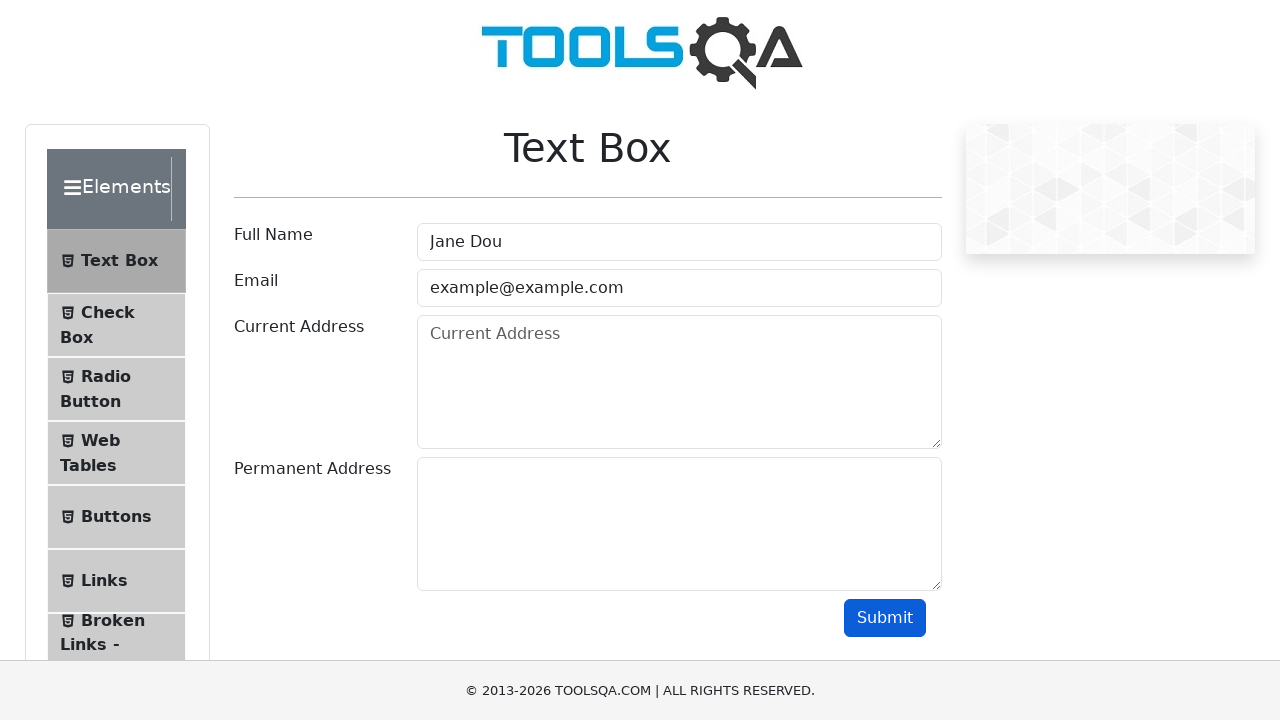

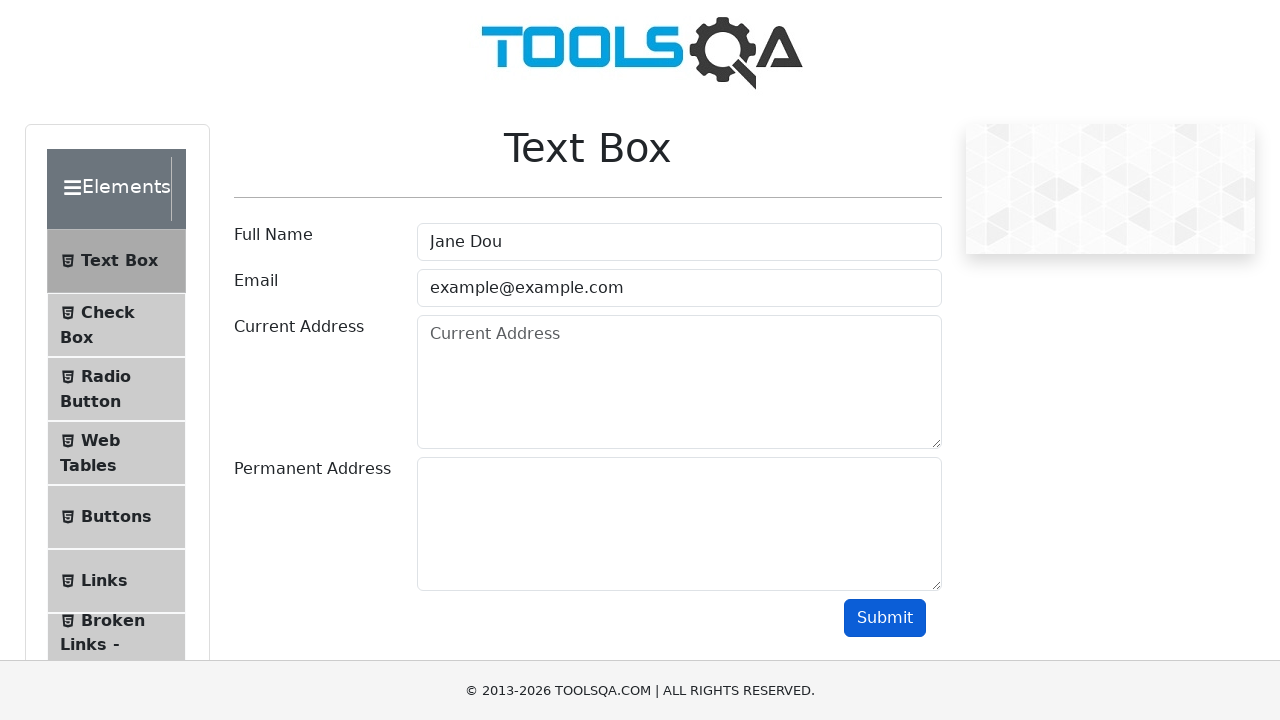